Tests finding a link by its calculated text value (based on mathematical formula), clicking it, then filling out a multi-field form with name, last name, city, and country information.

Starting URL: http://suninjuly.github.io/find_link_text

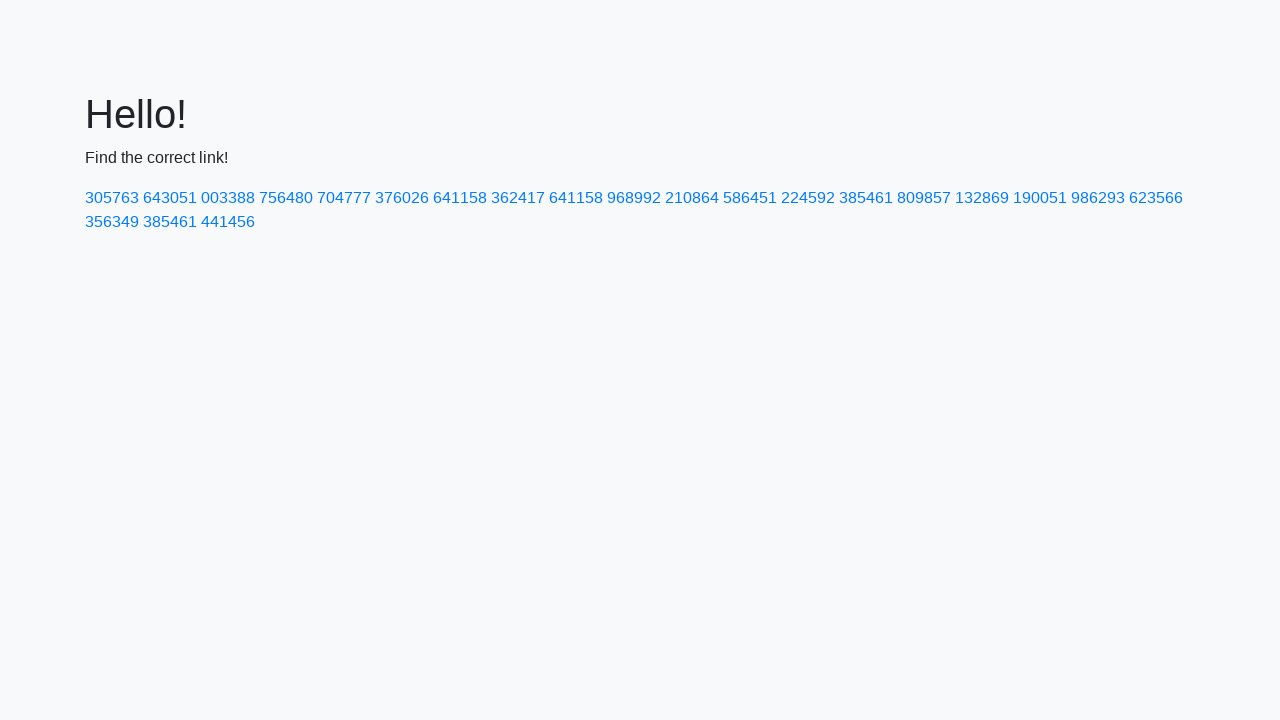

Clicked link with calculated text value '224592' at (808, 198) on a:text-is('224592')
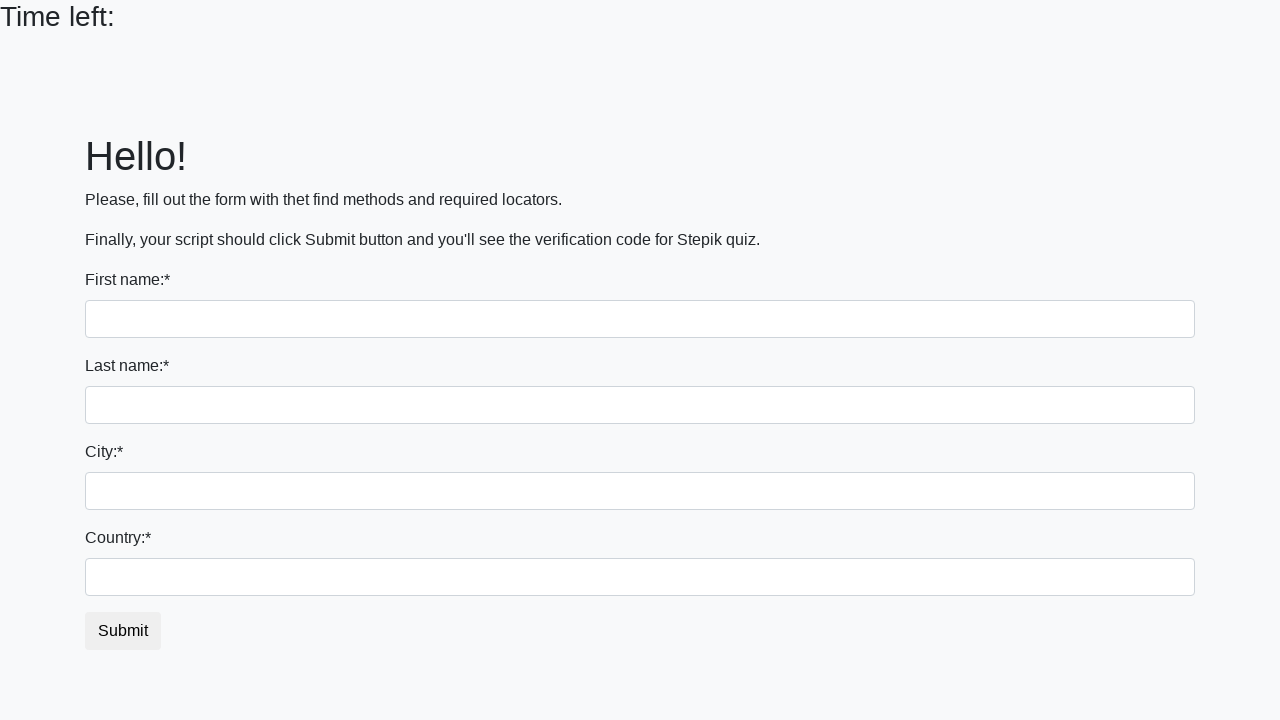

Filled first name field with 'Ivan' on input
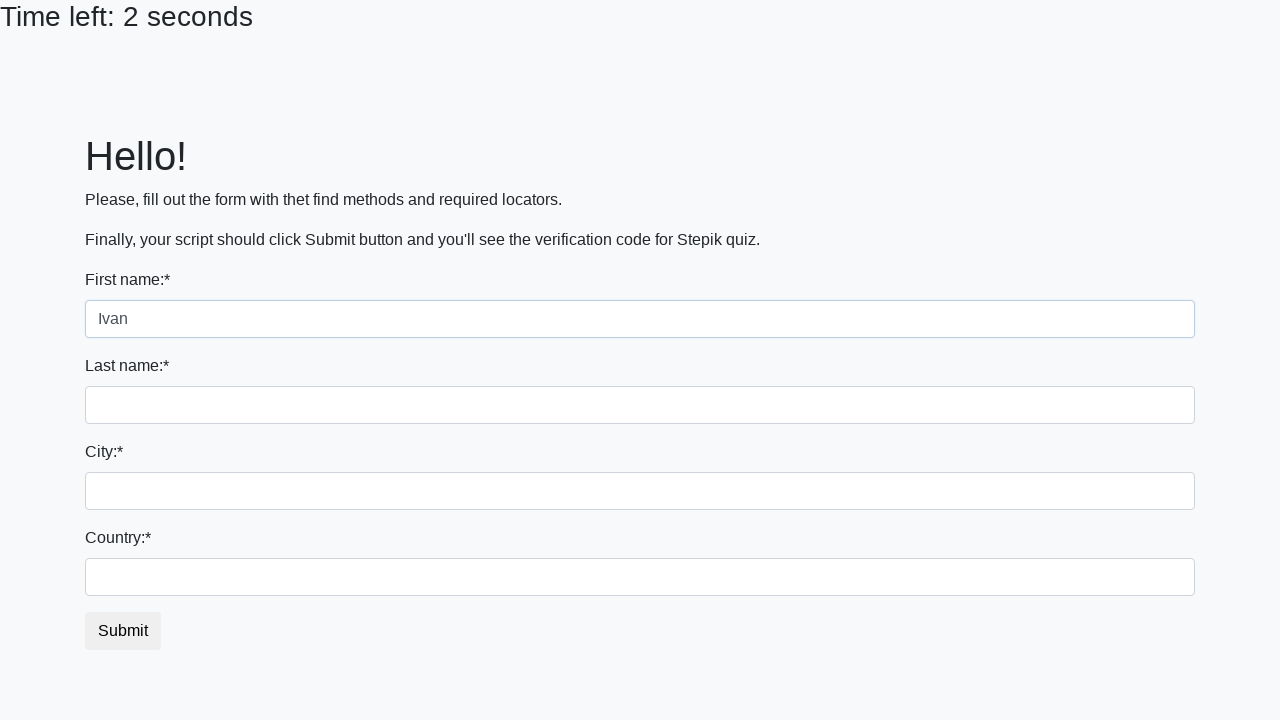

Filled last name field with 'Petrov' on input[name='last_name']
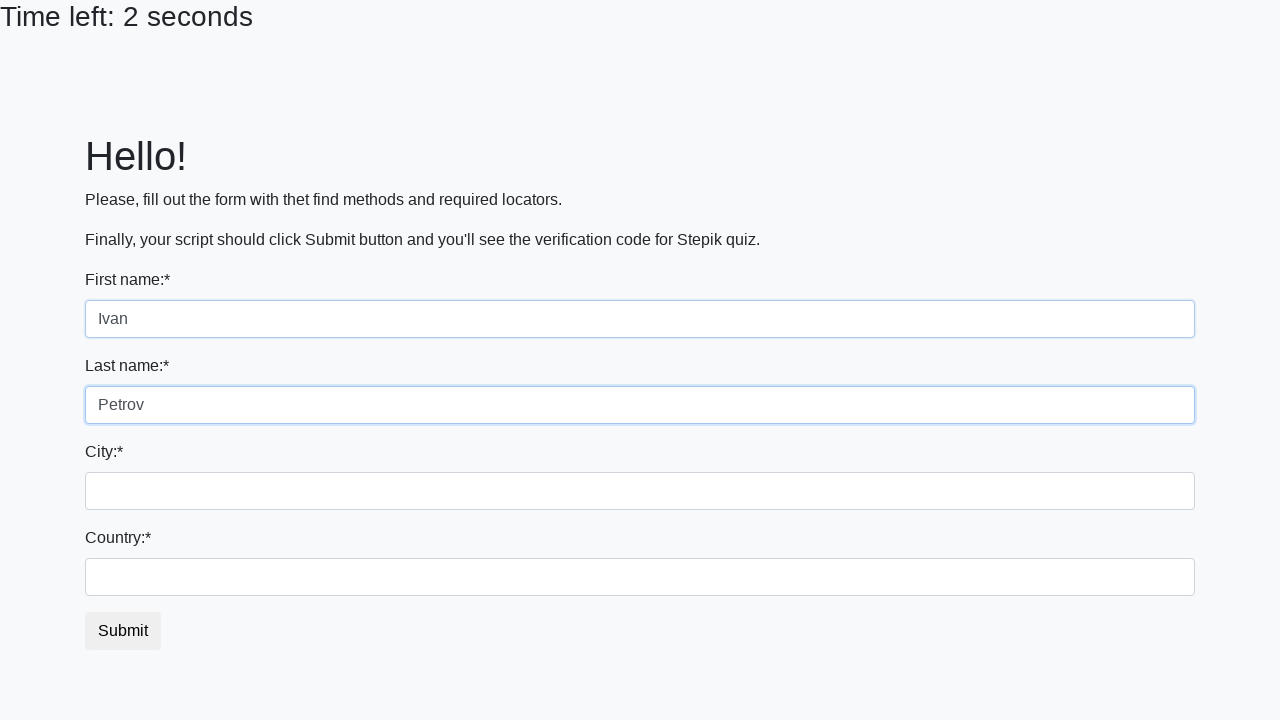

Filled city field with 'Smolensk' on .city
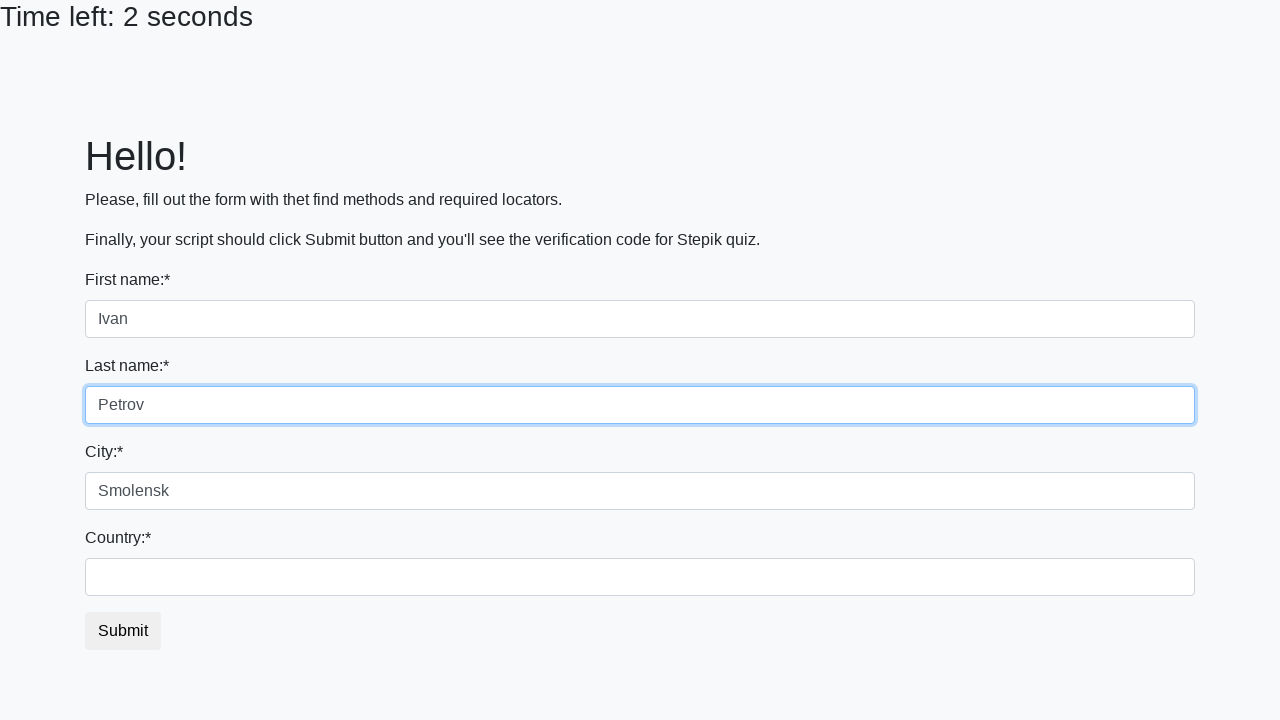

Filled country field with 'Russia' on #country
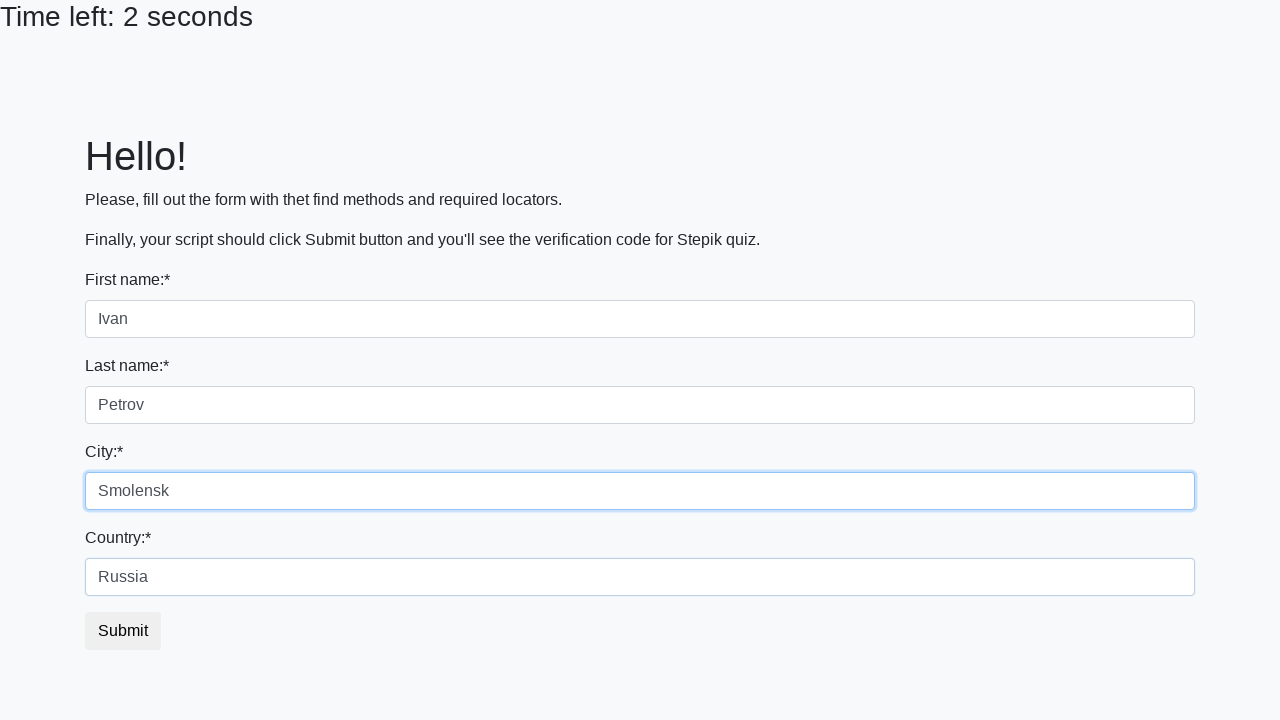

Clicked submit button to complete form at (123, 631) on button.btn
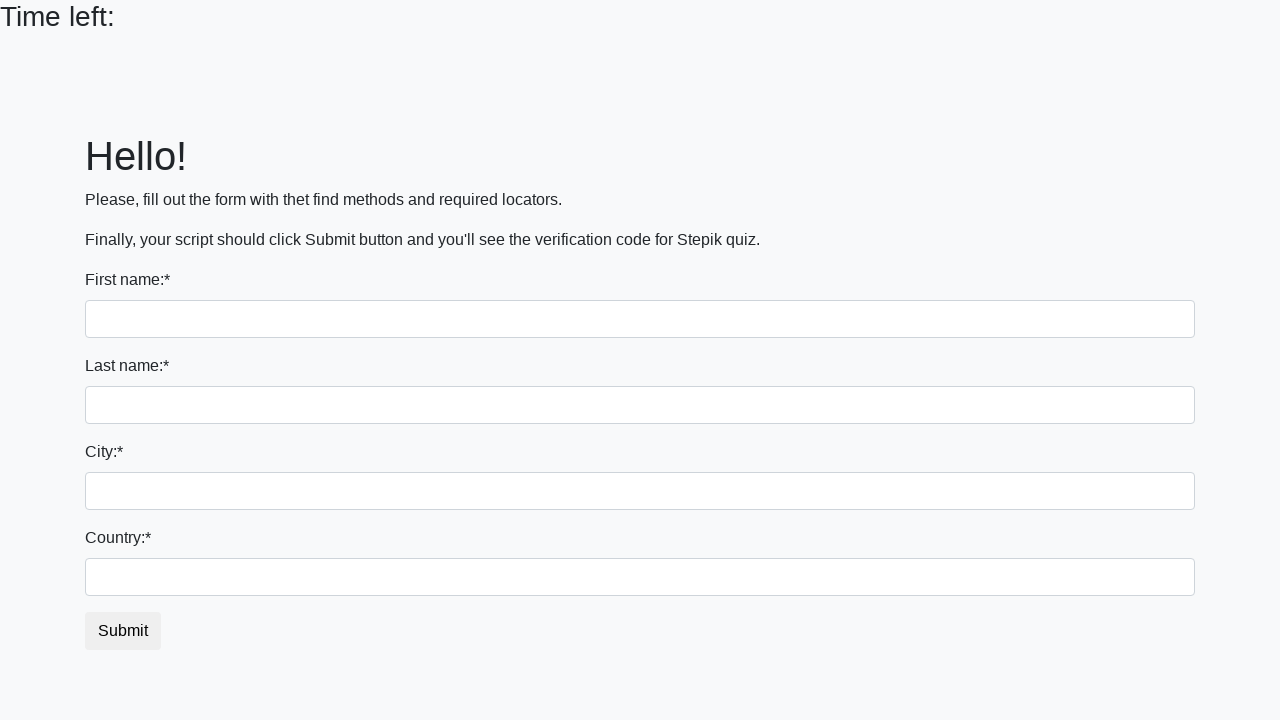

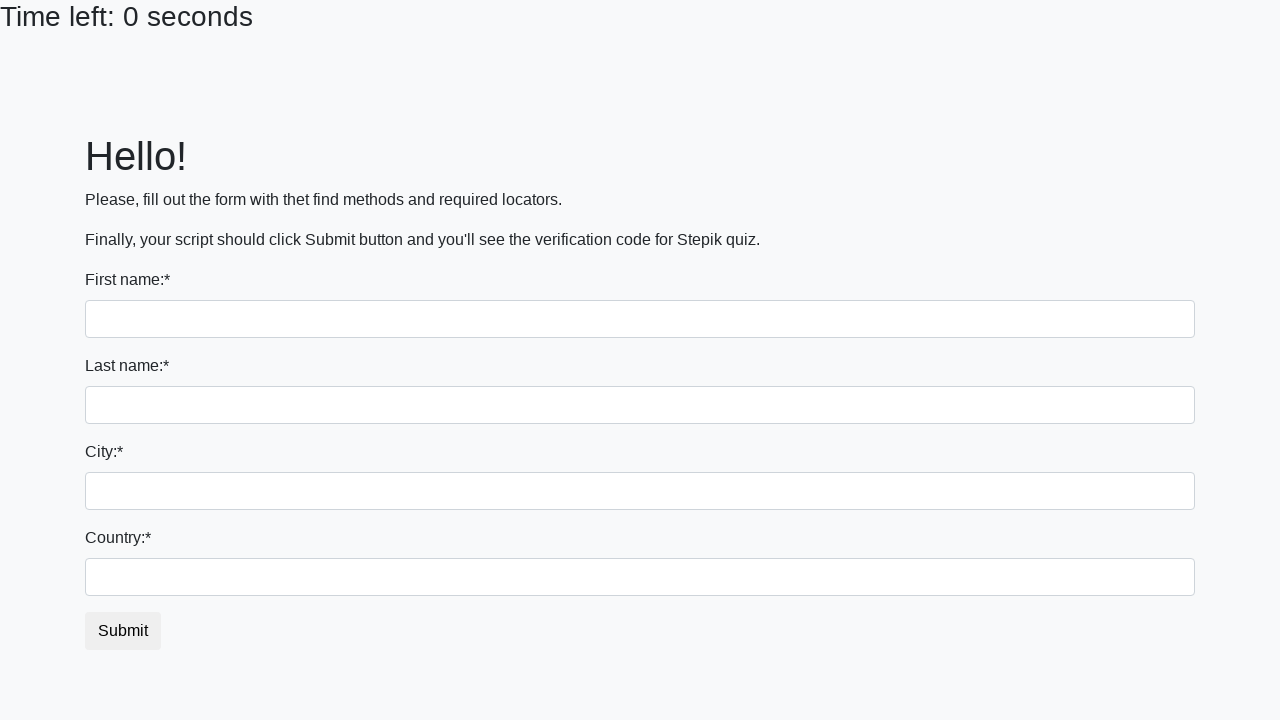